Tests that the currently applied filter is highlighted with a selected class

Starting URL: https://demo.playwright.dev/todomvc

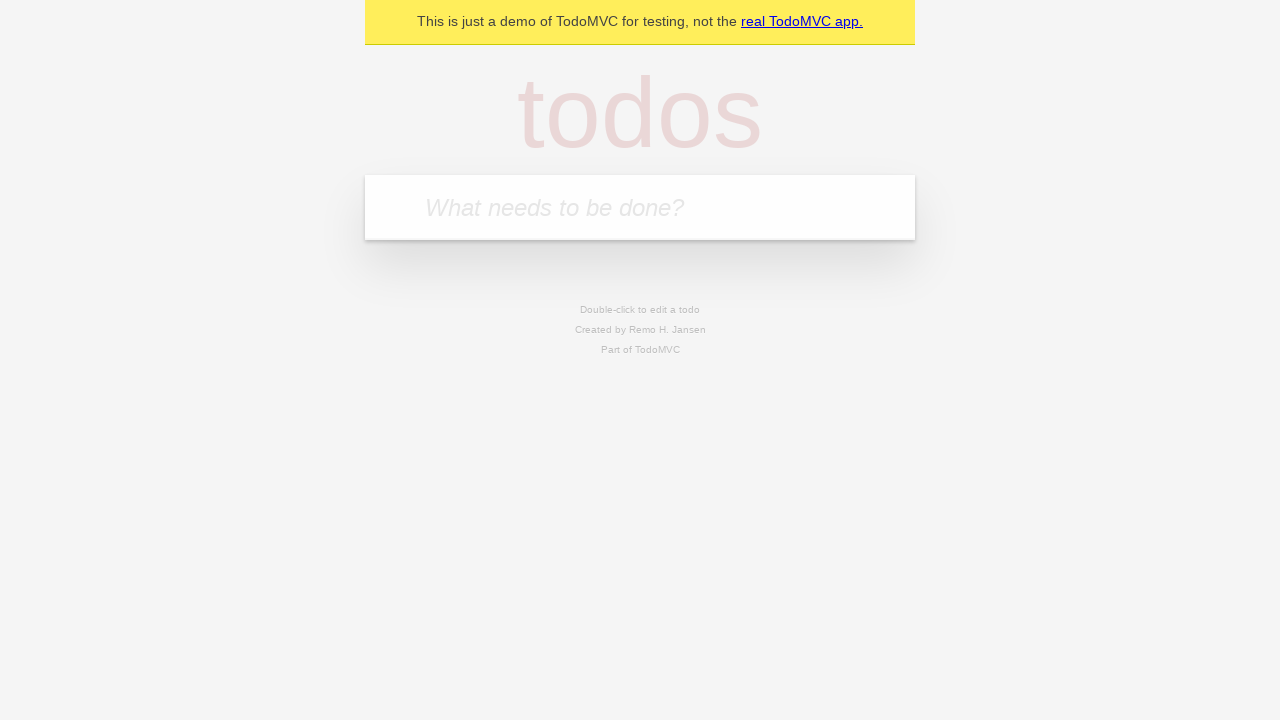

Filled todo input with 'buy some cheese' on internal:attr=[placeholder="What needs to be done?"i]
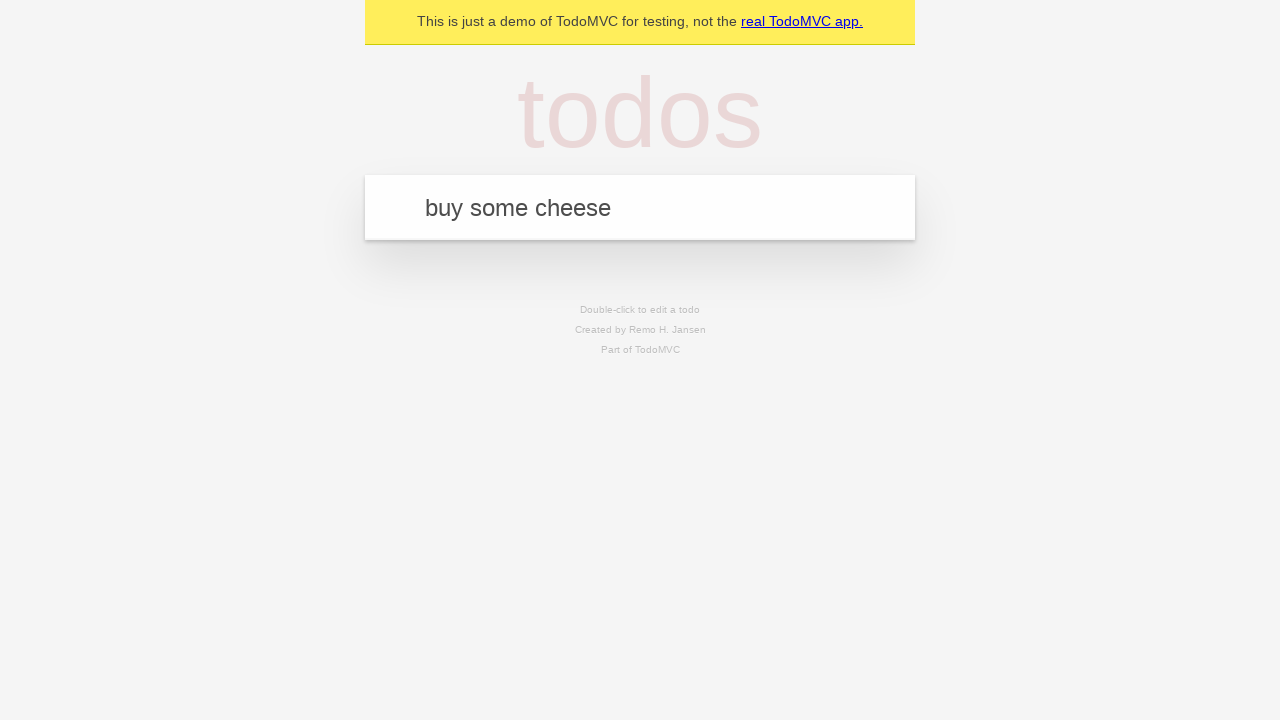

Pressed Enter to add first todo on internal:attr=[placeholder="What needs to be done?"i]
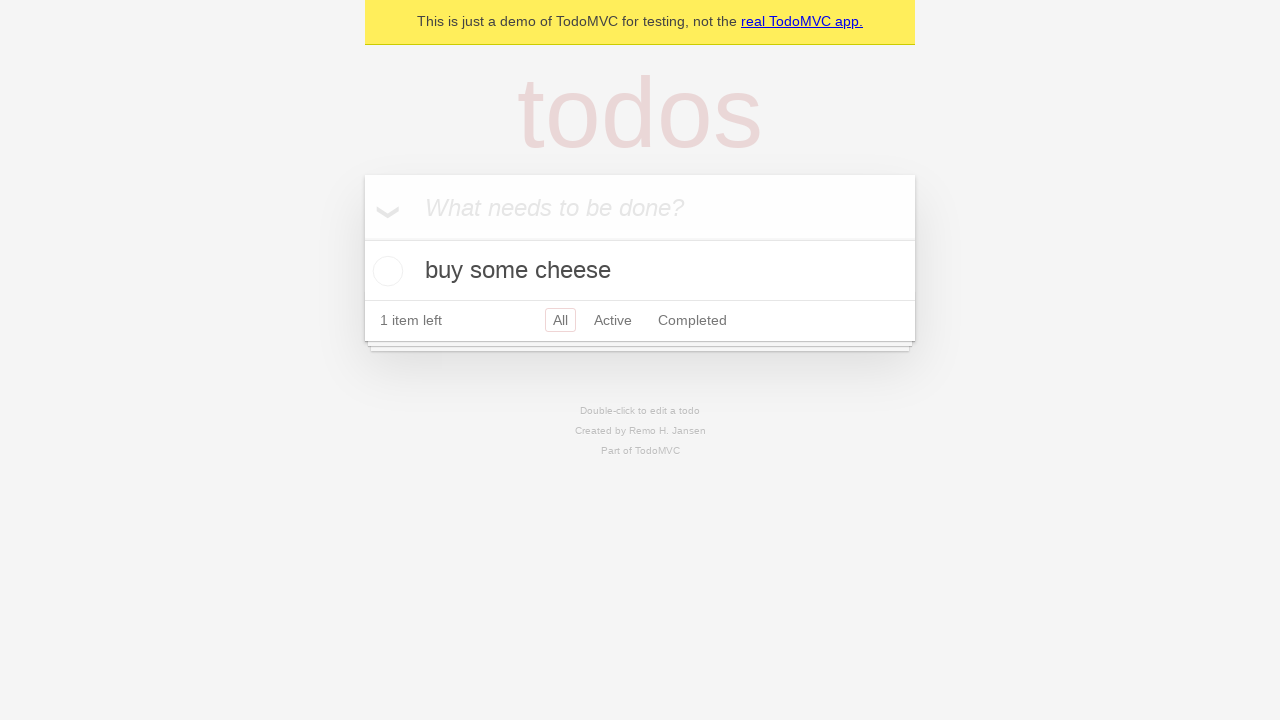

Filled todo input with 'feed the cat' on internal:attr=[placeholder="What needs to be done?"i]
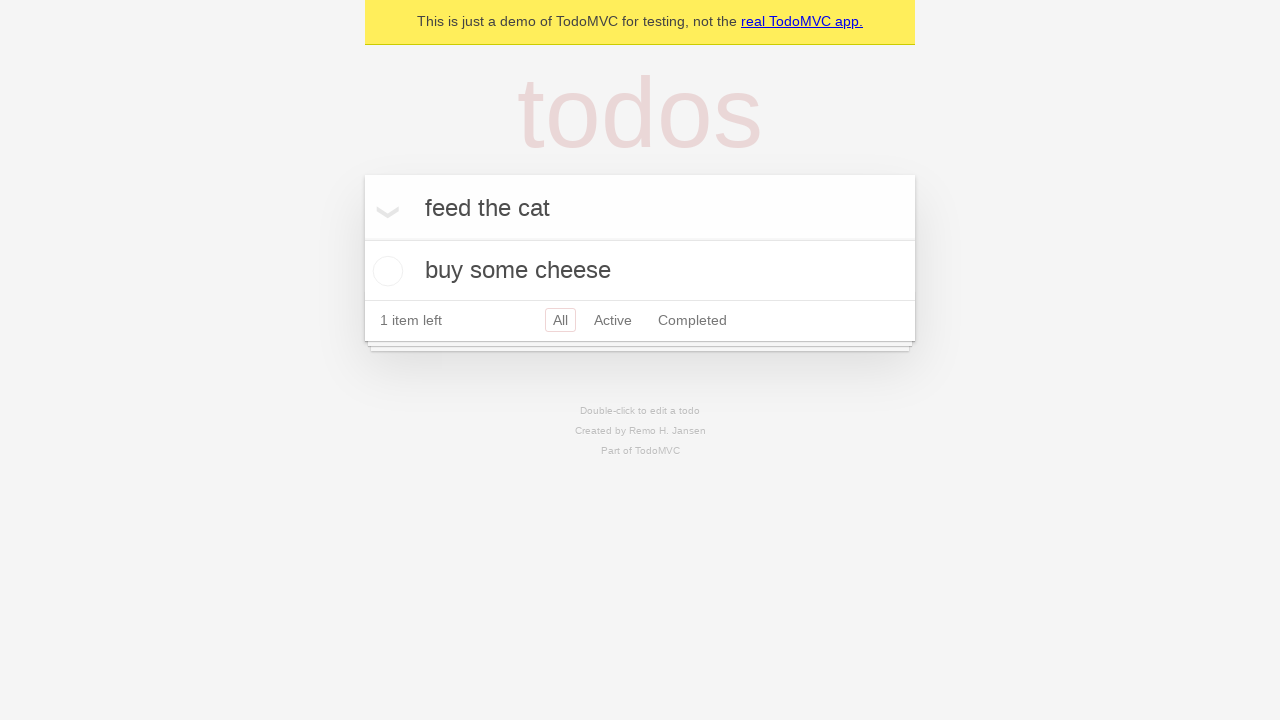

Pressed Enter to add second todo on internal:attr=[placeholder="What needs to be done?"i]
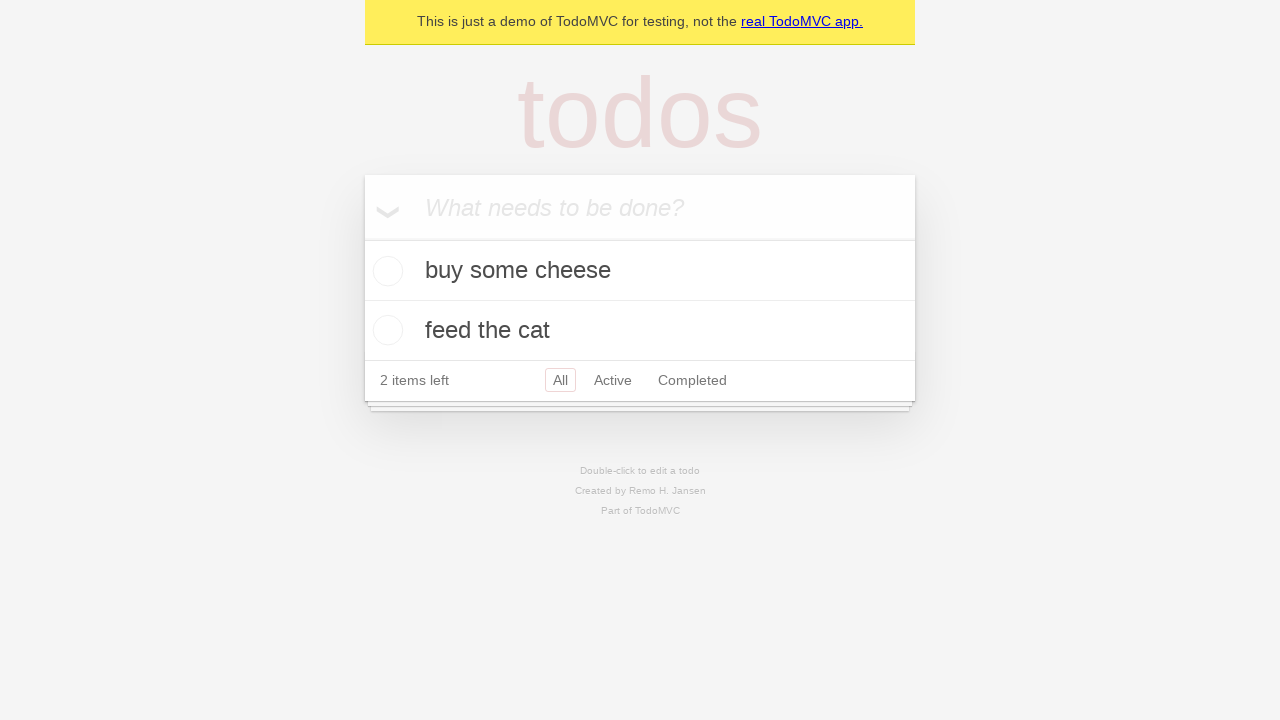

Filled todo input with 'book a doctors appointment' on internal:attr=[placeholder="What needs to be done?"i]
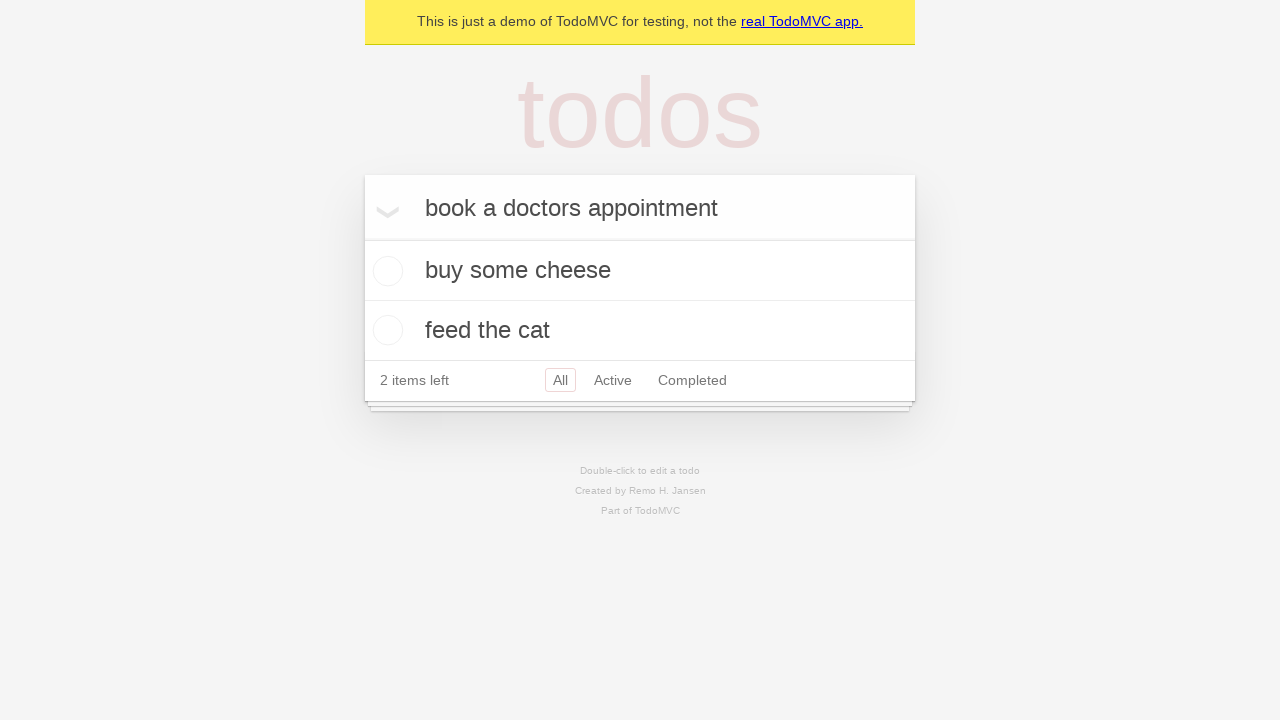

Pressed Enter to add third todo on internal:attr=[placeholder="What needs to be done?"i]
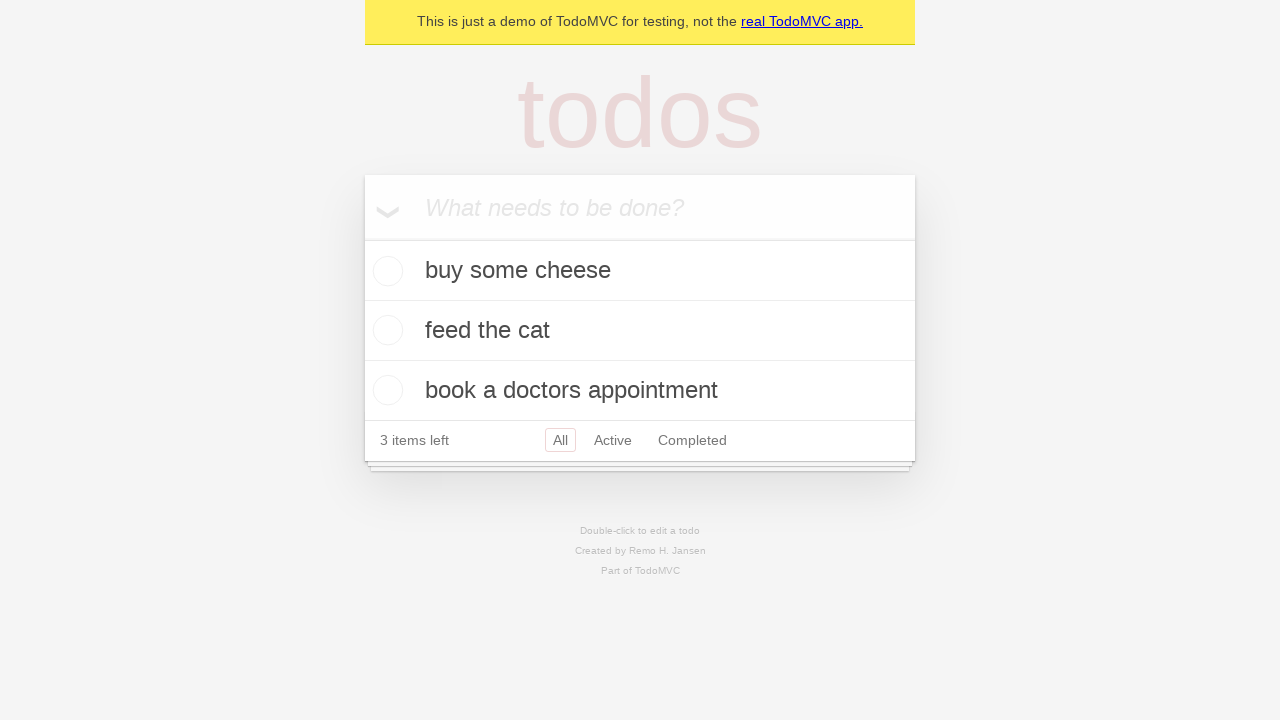

Clicked Active filter link at (613, 440) on internal:role=link[name="Active"i]
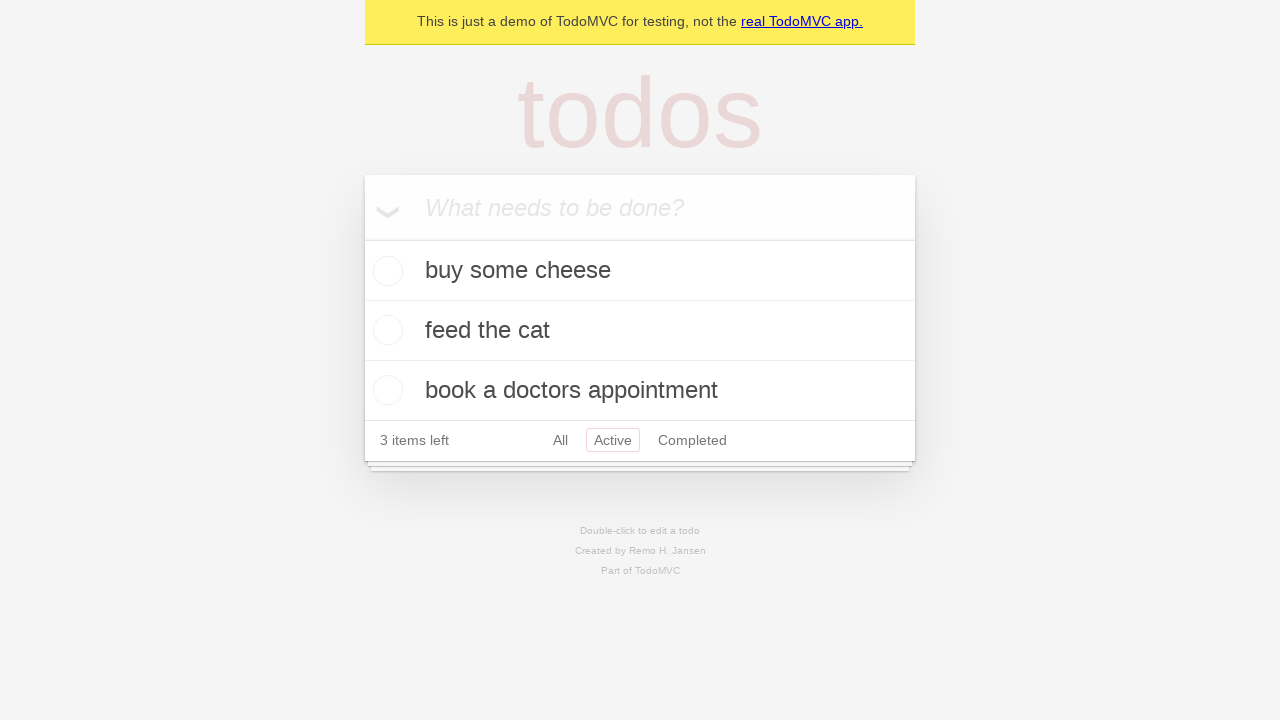

Clicked Completed filter link and verified it is highlighted with selected class at (692, 440) on internal:role=link[name="Completed"i]
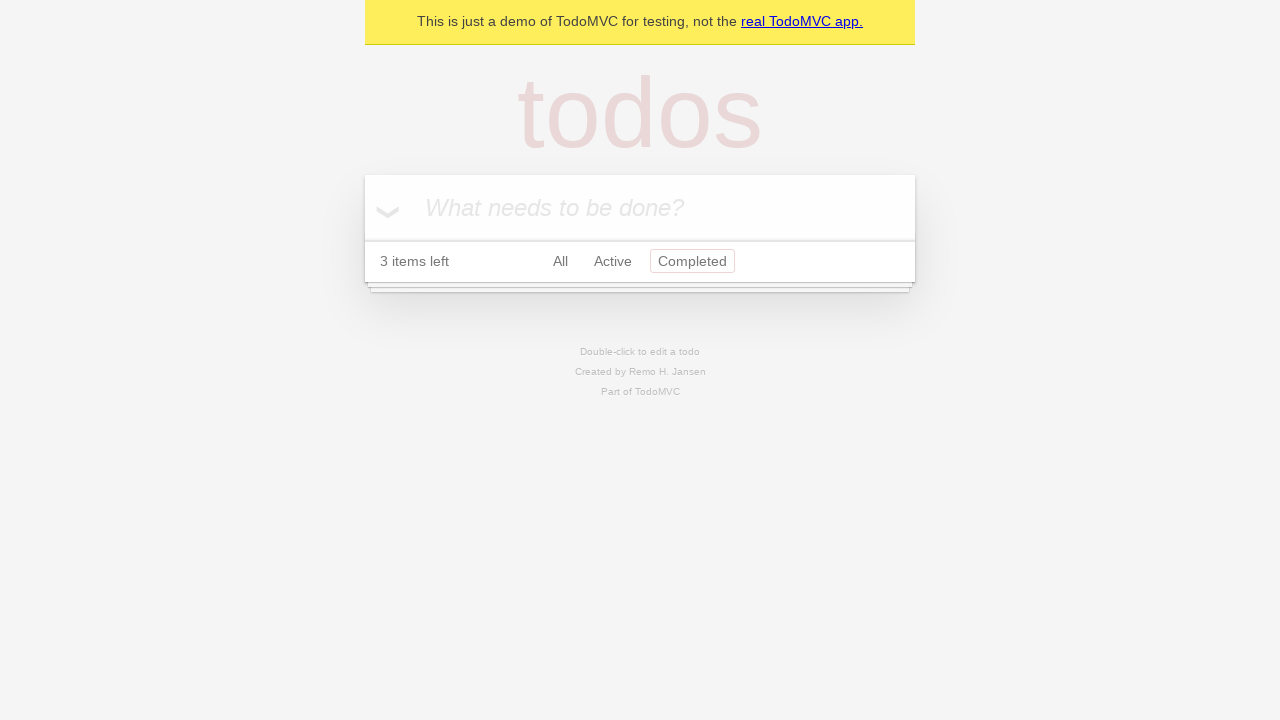

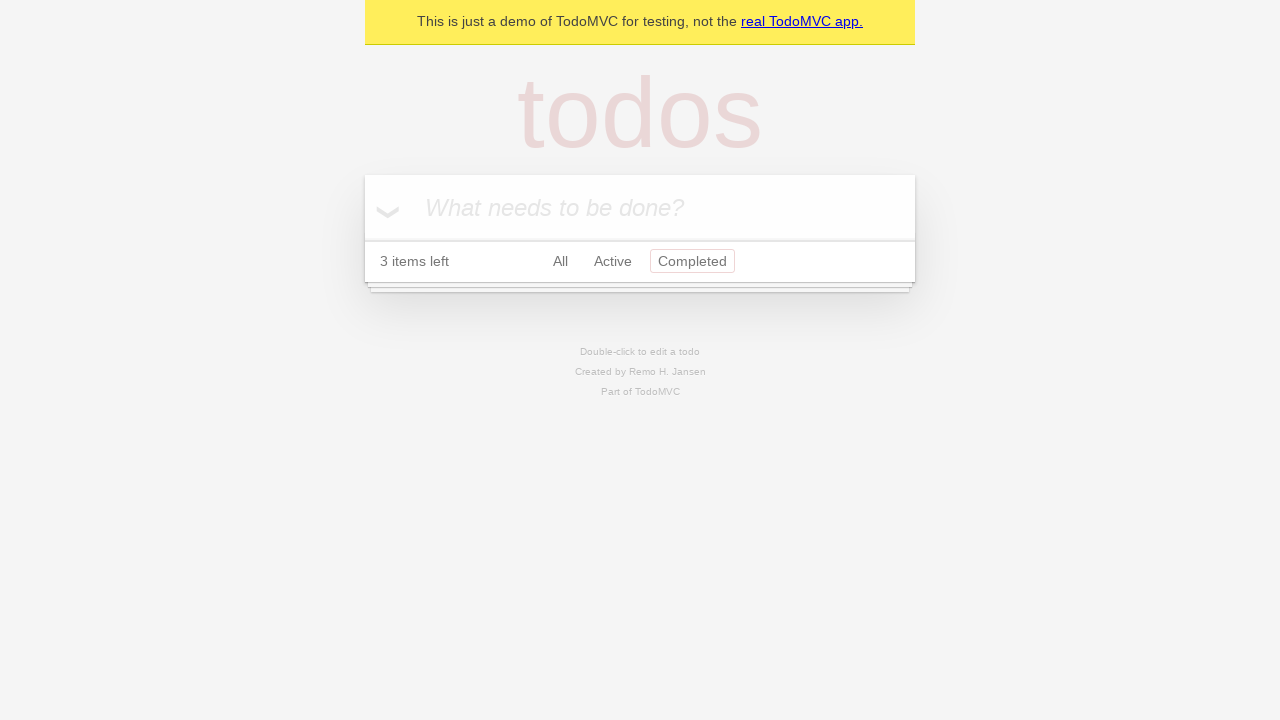